Navigates to the Rahul Shetty Academy Automation Practice page in headless mode and verifies the page loads successfully

Starting URL: https://rahulshettyacademy.com/AutomationPractice/

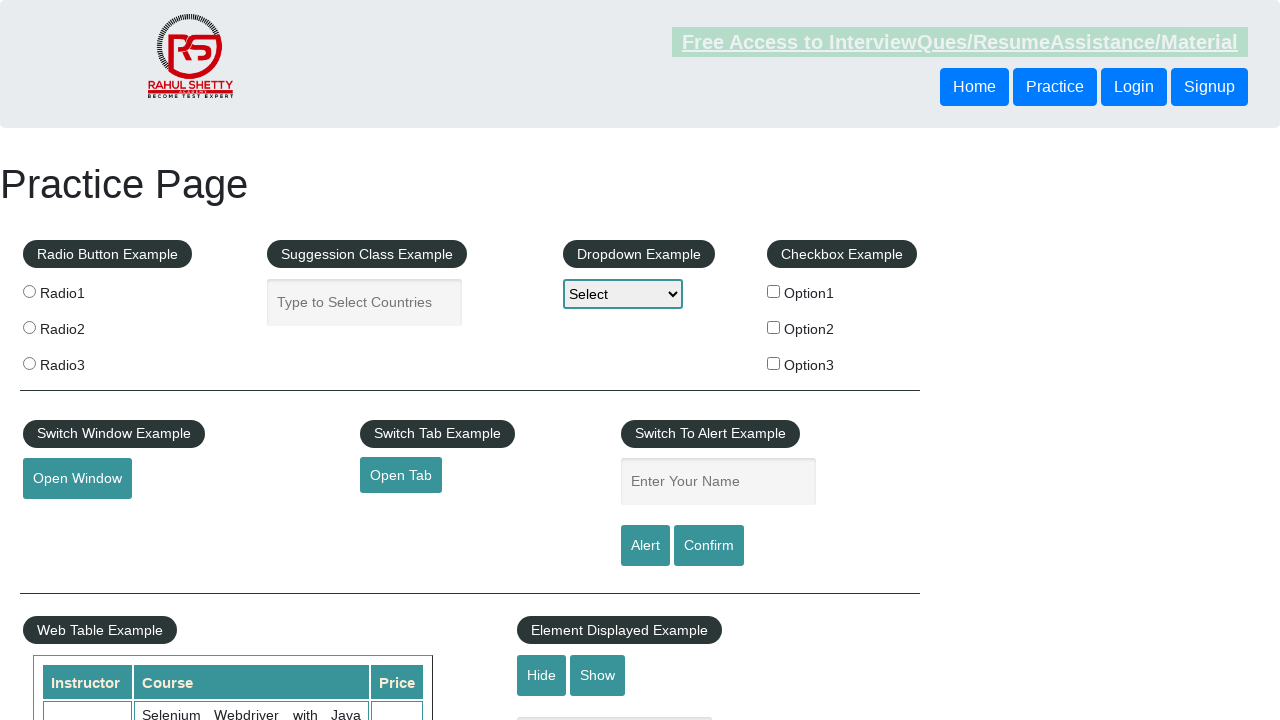

Page DOM content loaded on Rahul Shetty Academy Automation Practice page
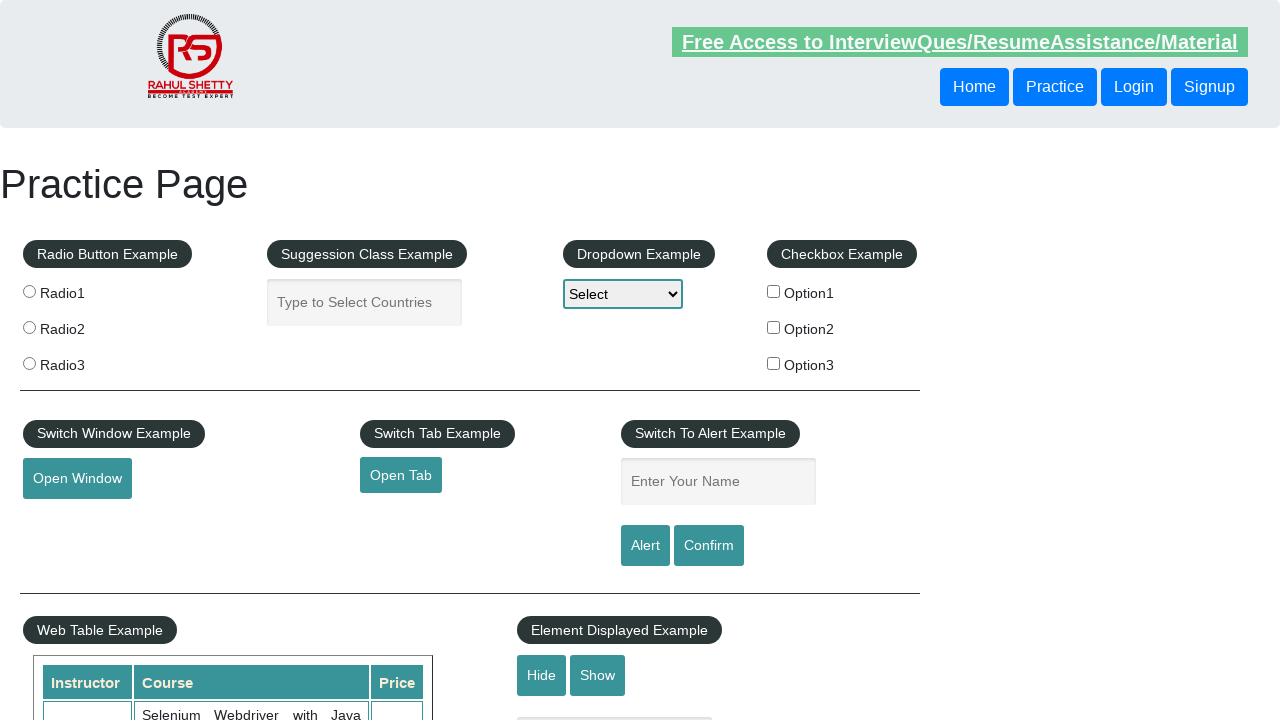

Verified h1 element is present on the page
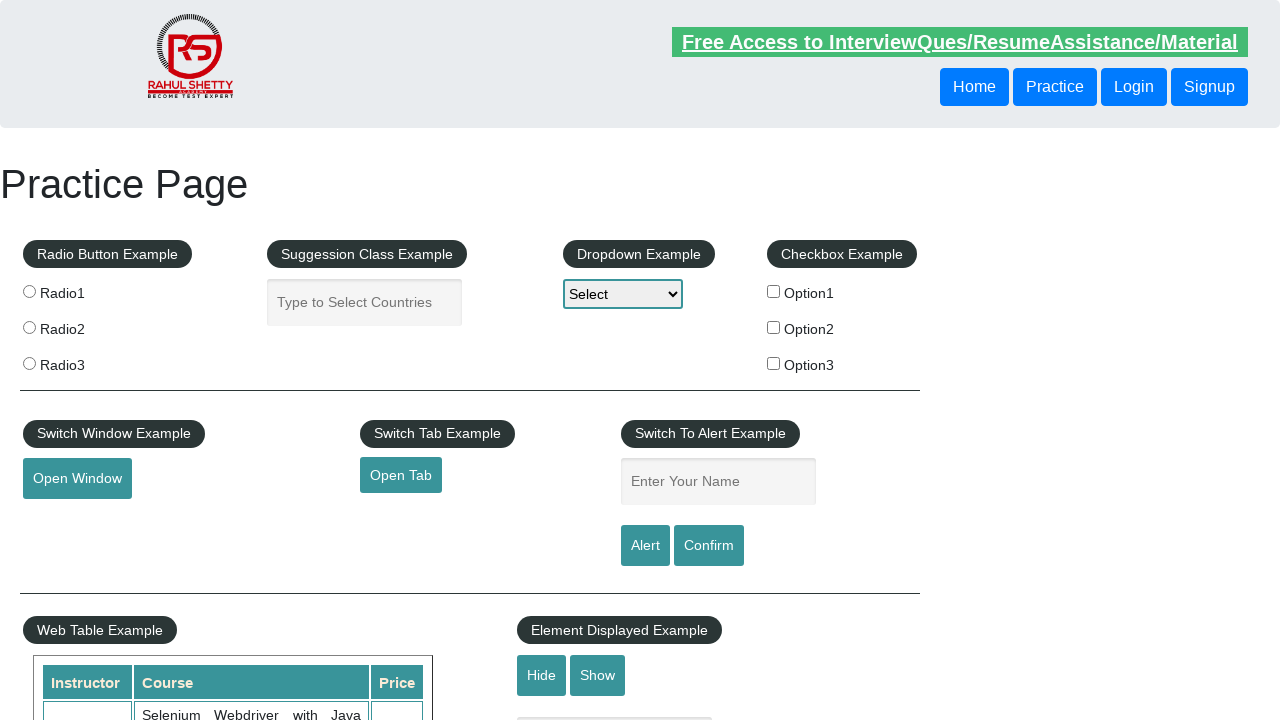

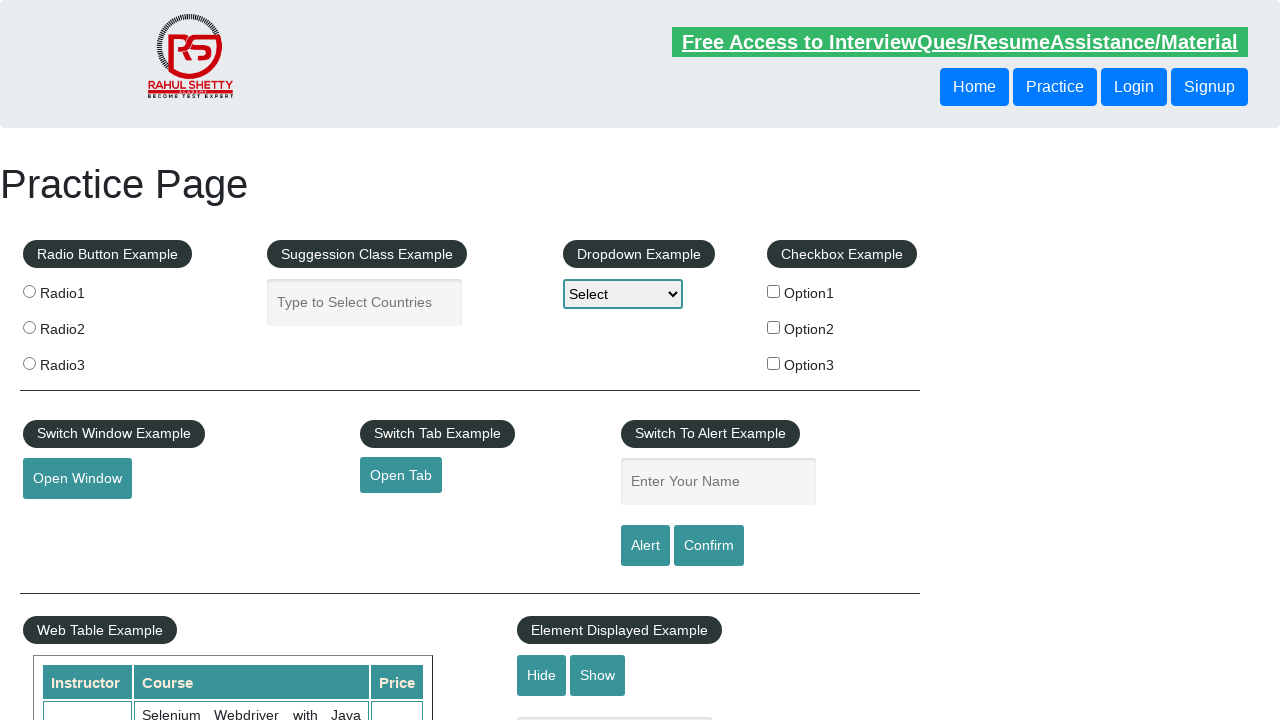